Tests typing text into the search box and then clearing it, verifying the field is empty

Starting URL: https://duckduckgo.com/

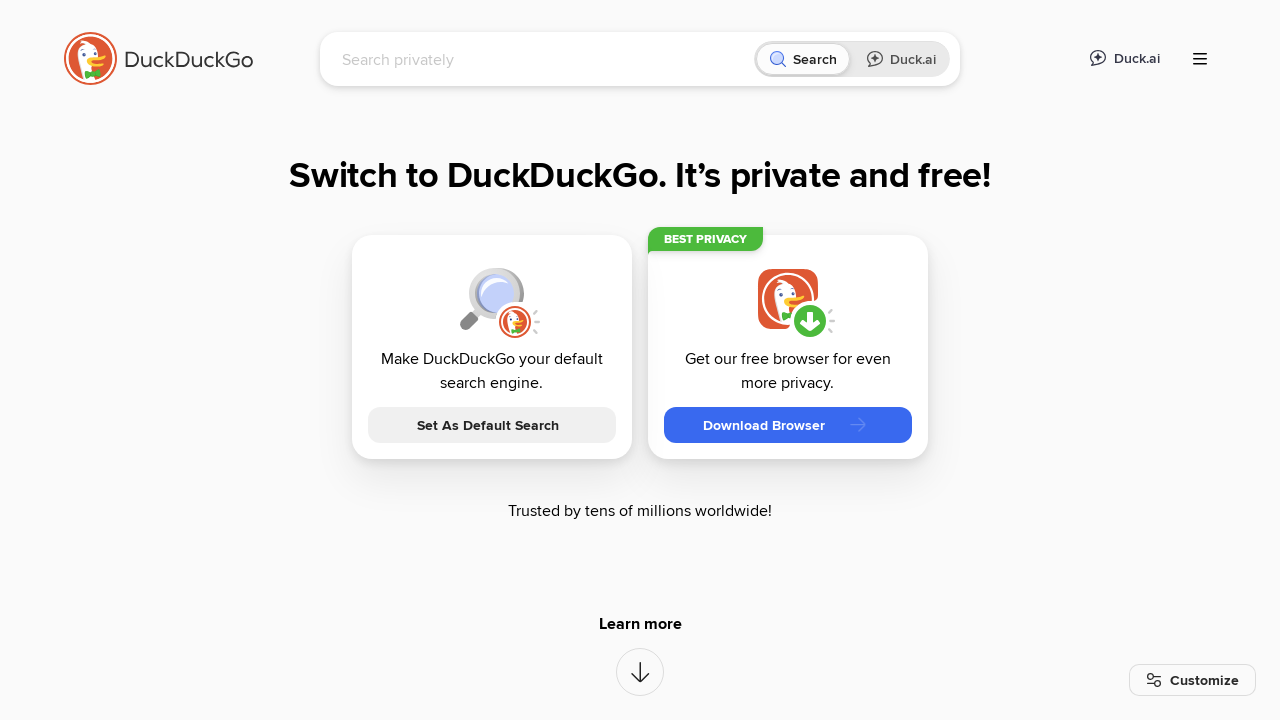

Located search box element
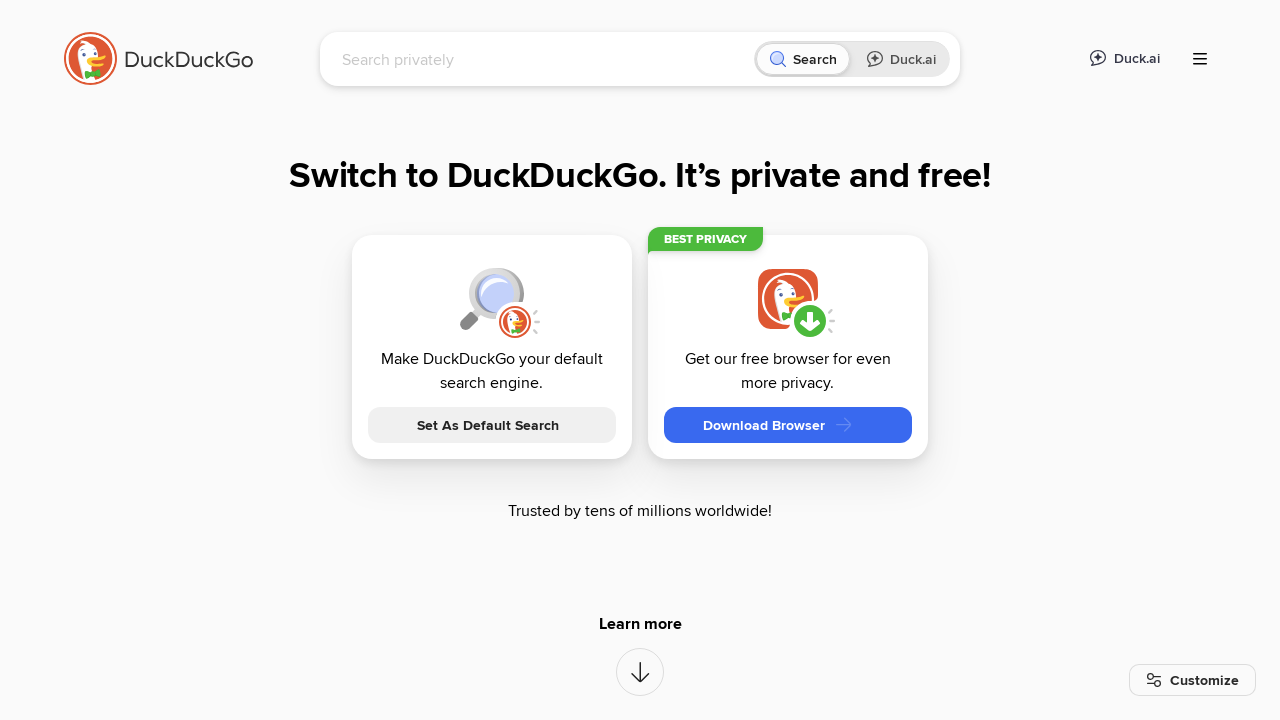

Filled search box with 'Test Clear' on #searchbox_input
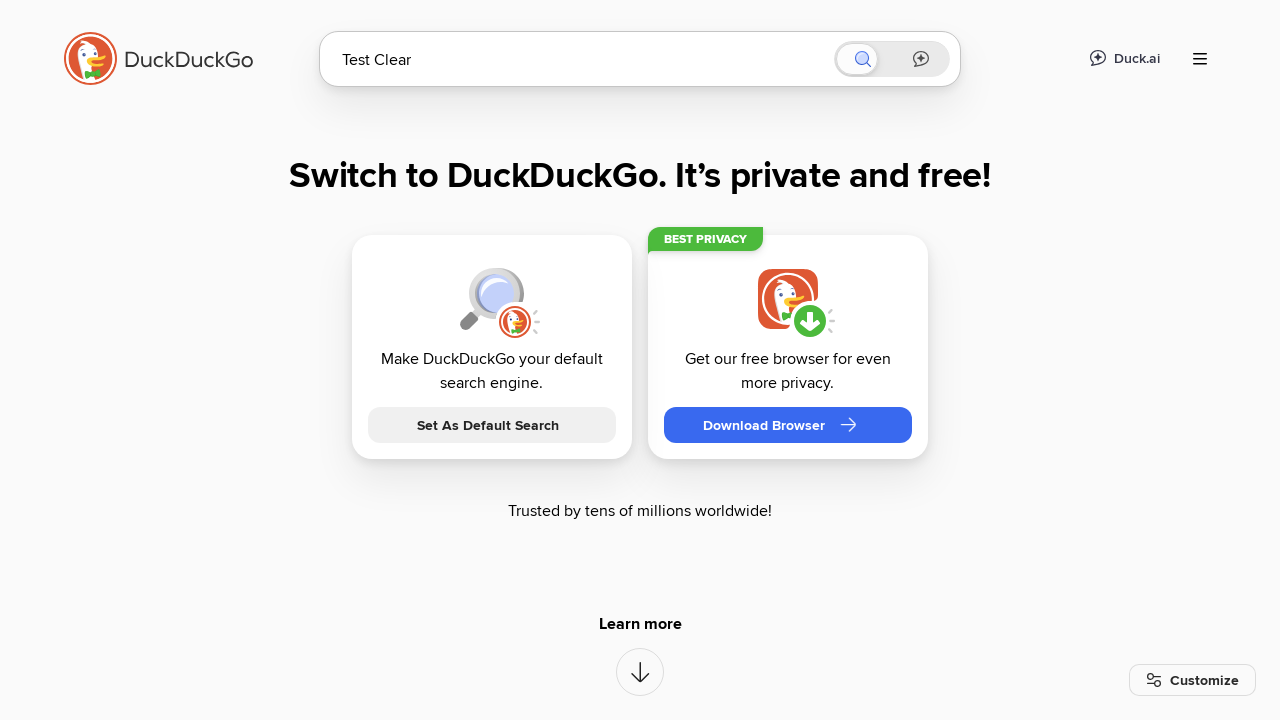

Cleared the search box on #searchbox_input
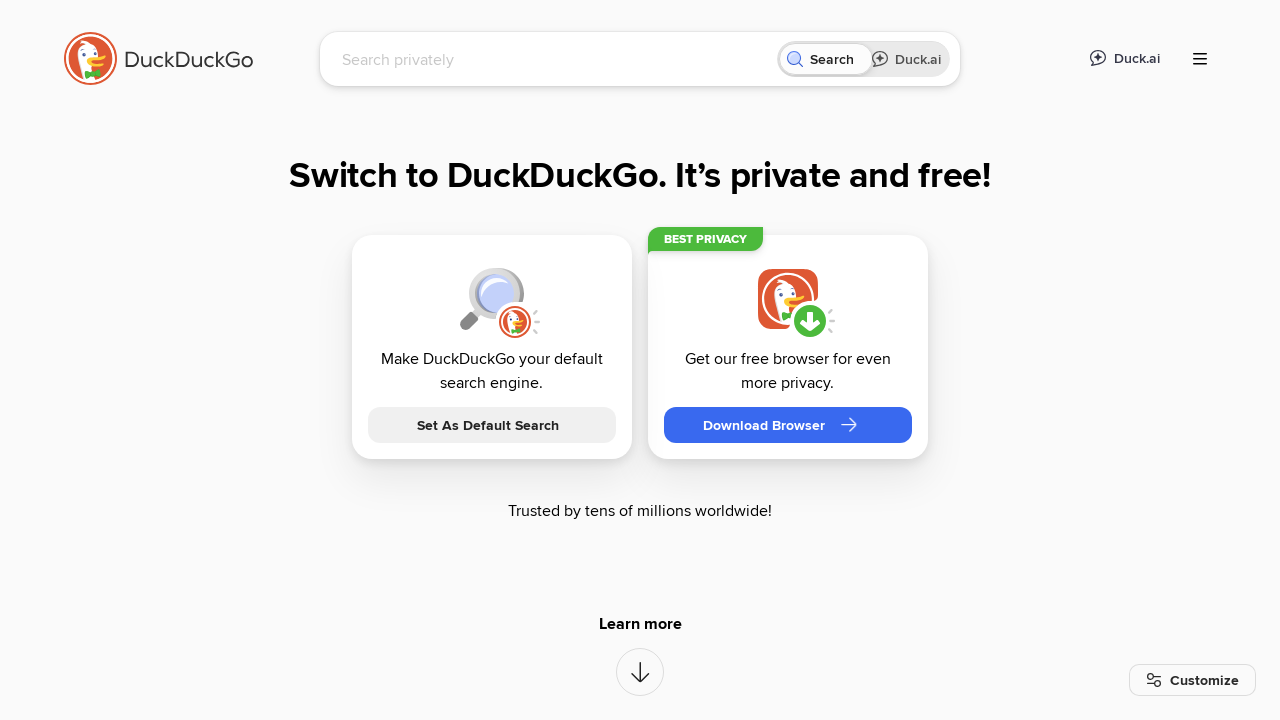

Verified search box is empty
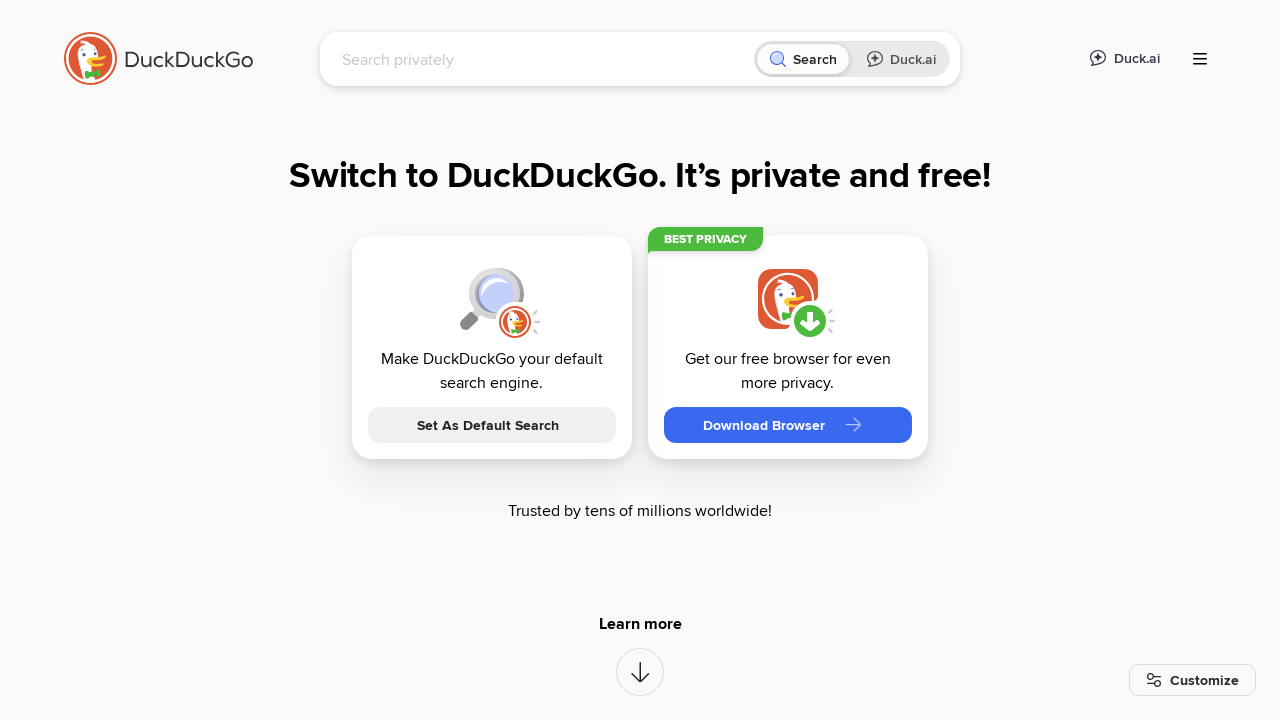

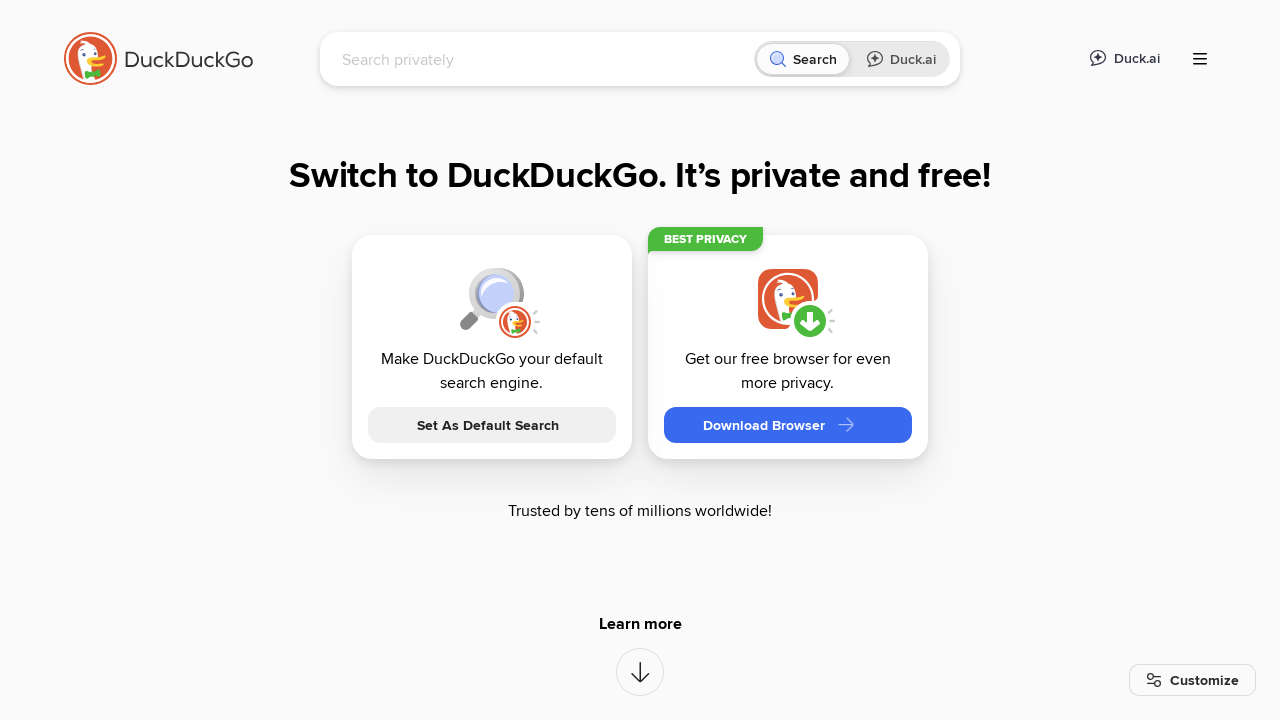